Tests opting out of A/B tests by adding an opt-out cookie before navigating to the A/B test page, then verifying the opt-out is active.

Starting URL: http://the-internet.herokuapp.com

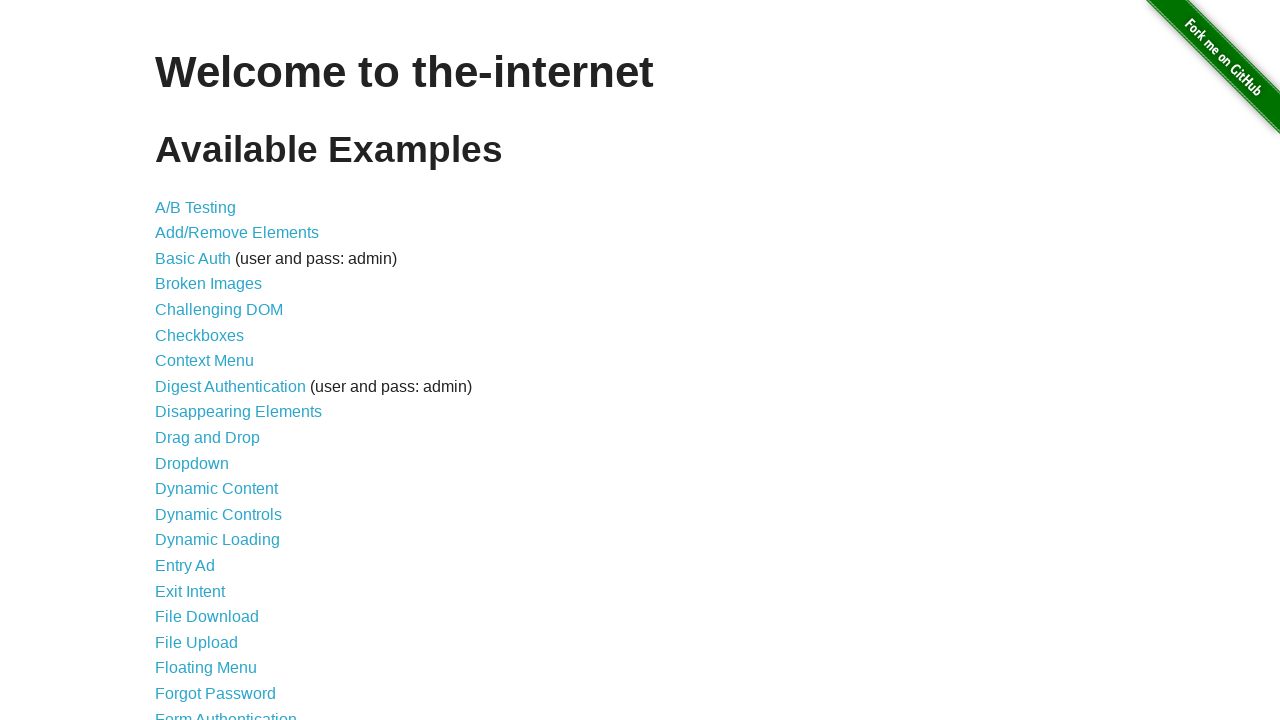

Added optimizelyOptOut cookie to opt out of A/B testing
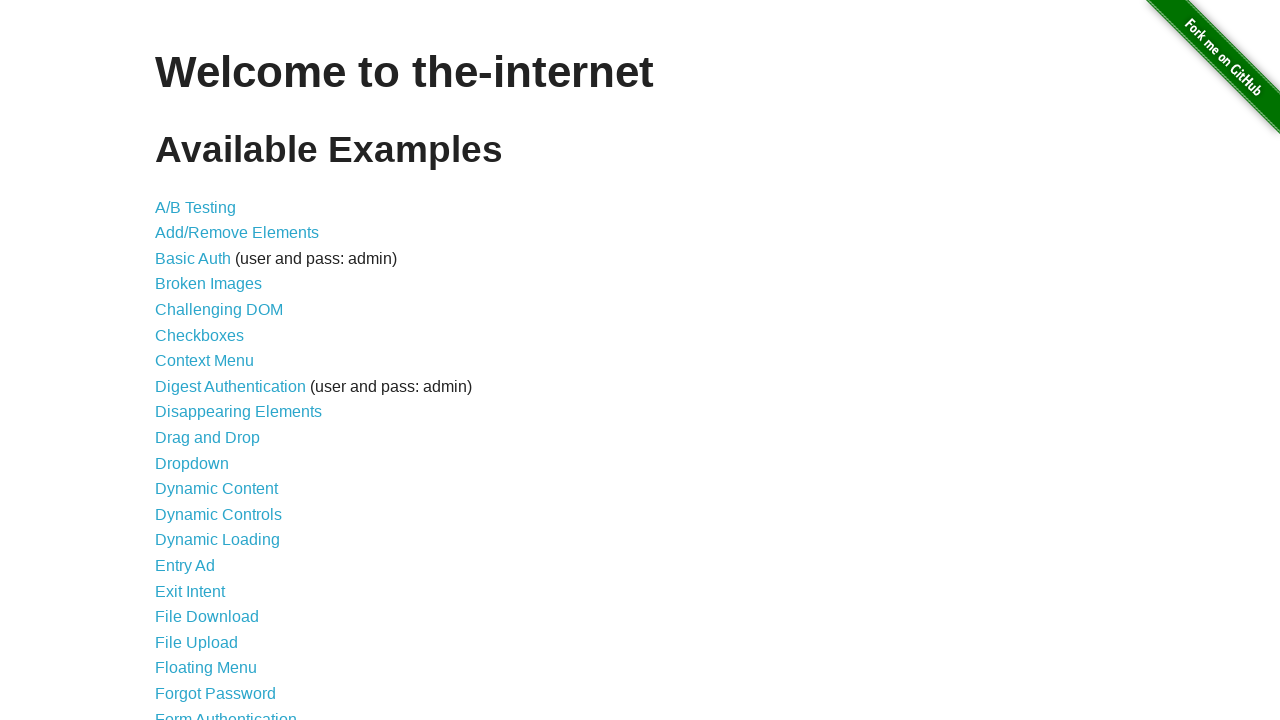

Navigated to A/B test page
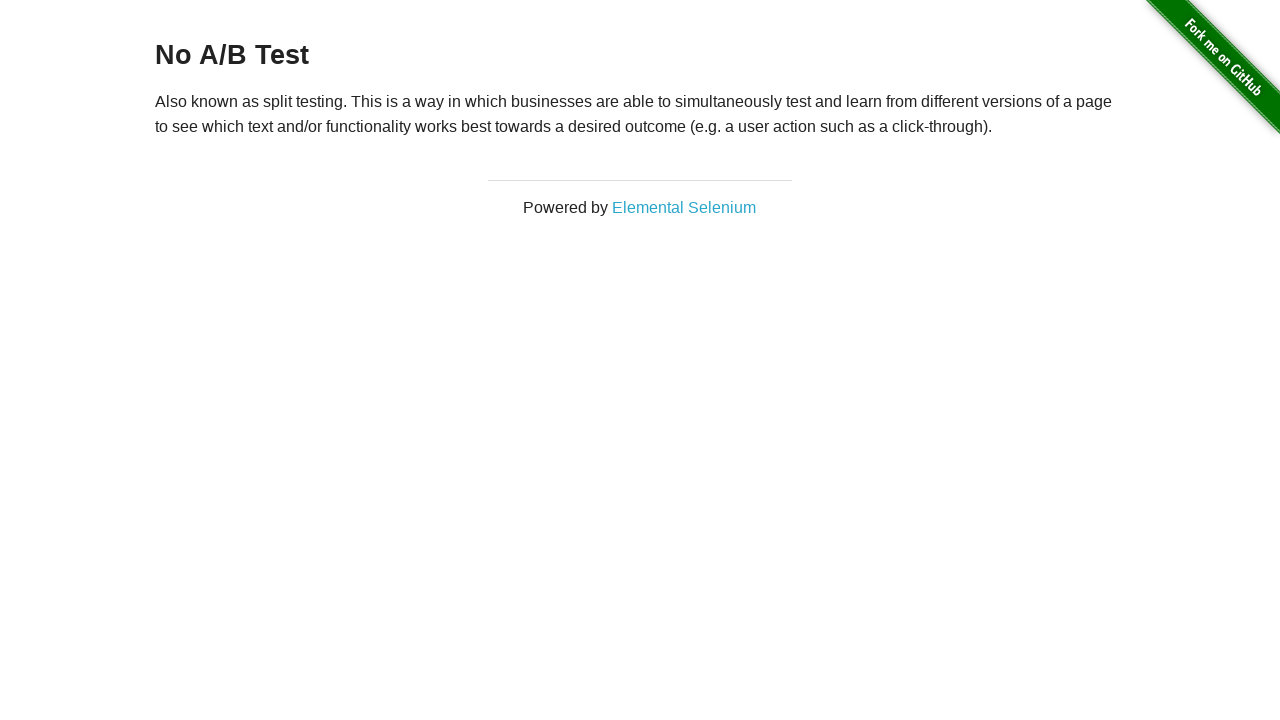

Waited for h3 heading to load
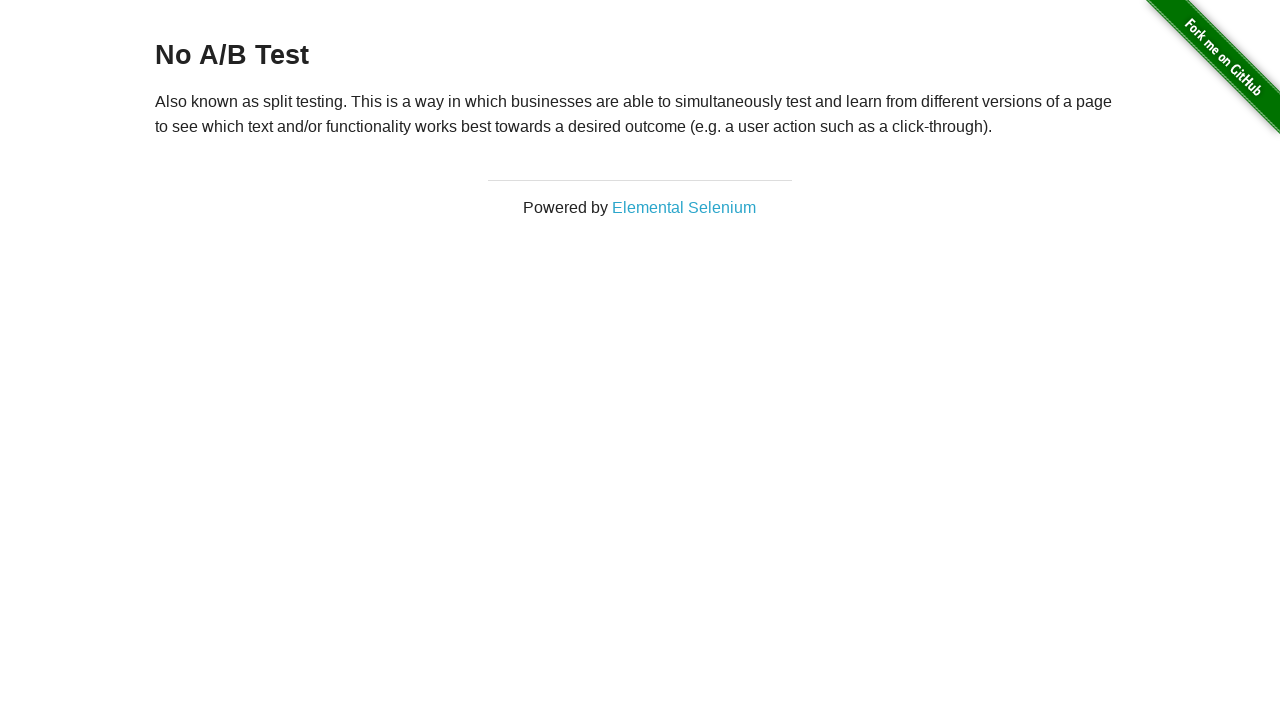

Retrieved heading text: 'No A/B Test'
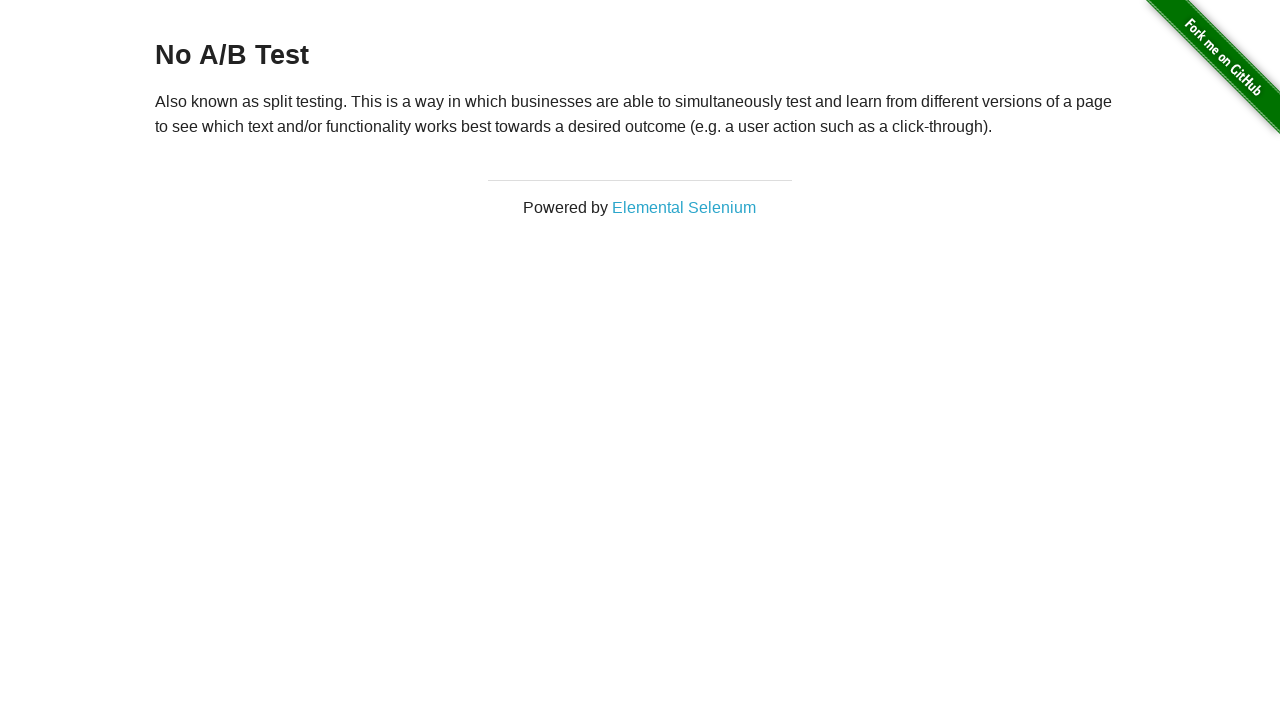

Verified that heading starts with 'No A/B Test' - opt-out is active
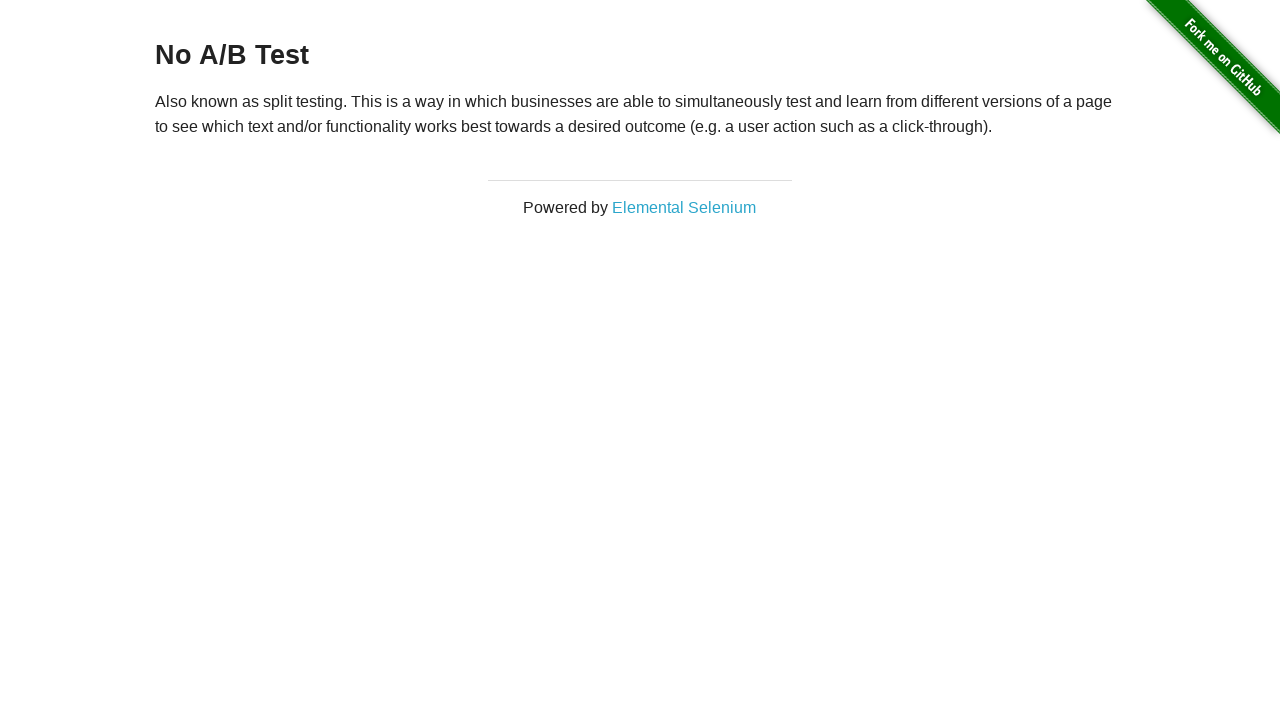

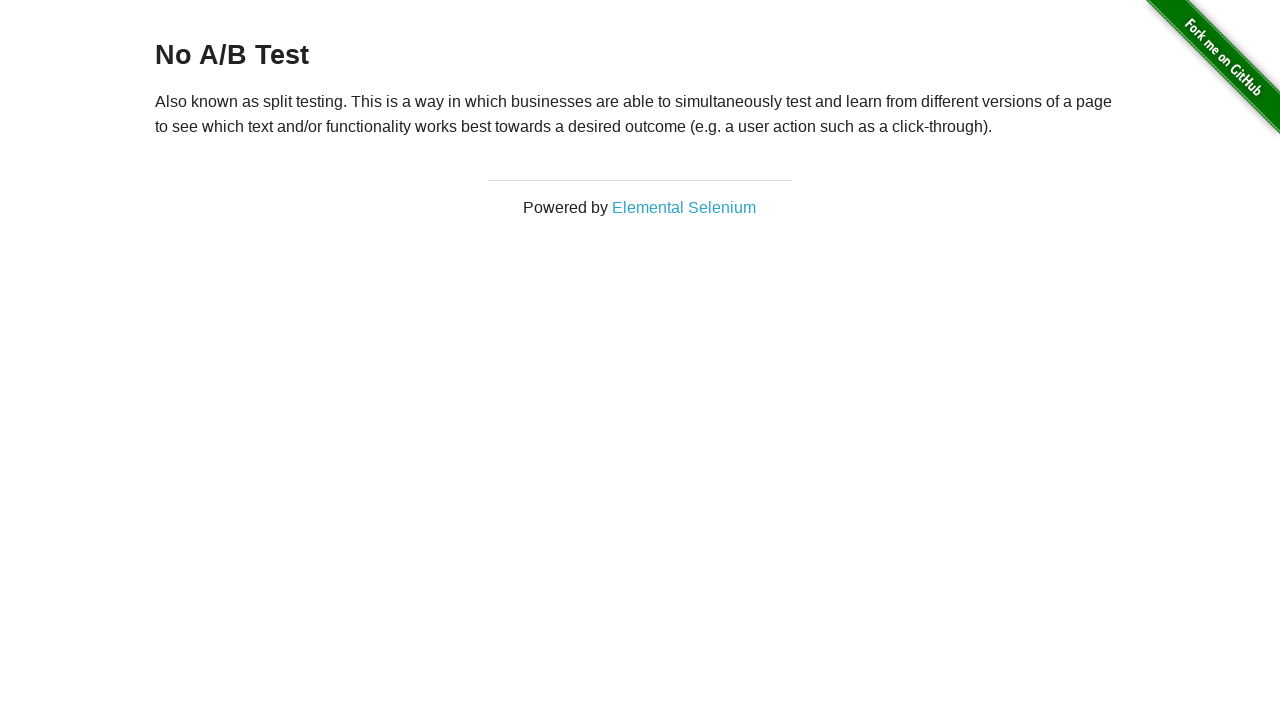